Tests dropdown selection functionality by selecting a country option from a select element using its value attribute

Starting URL: https://www.globalsqa.com/demo-site/select-dropdown-menu/

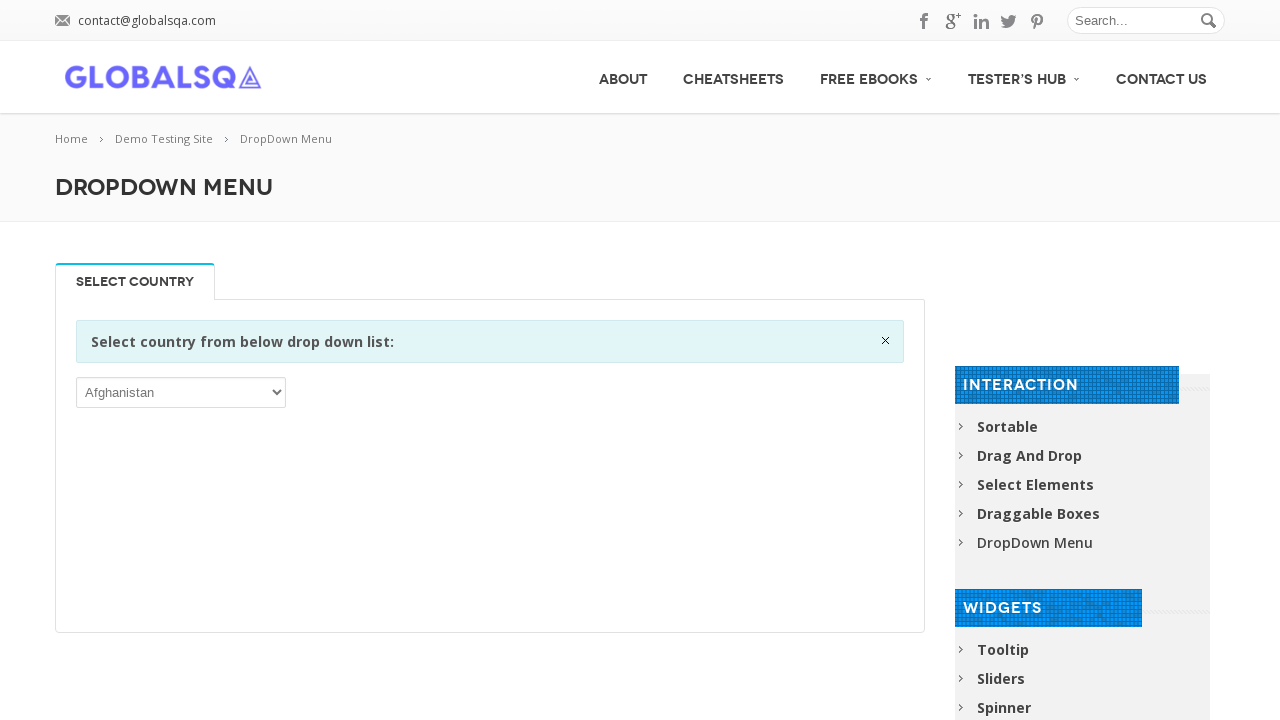

Located the country dropdown select element
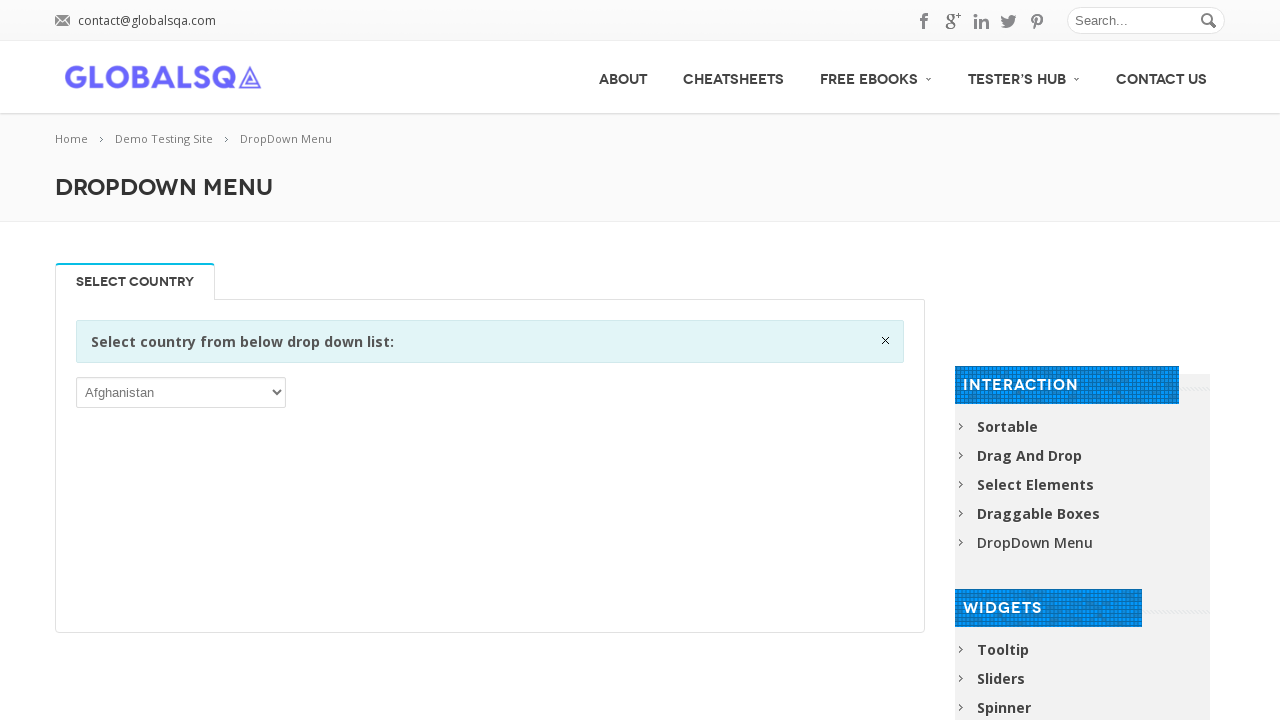

Selected 'BWA' (Botswana) from the country dropdown on xpath=//*[@id="post-2646"]/div[2]/div/div/div/p/select
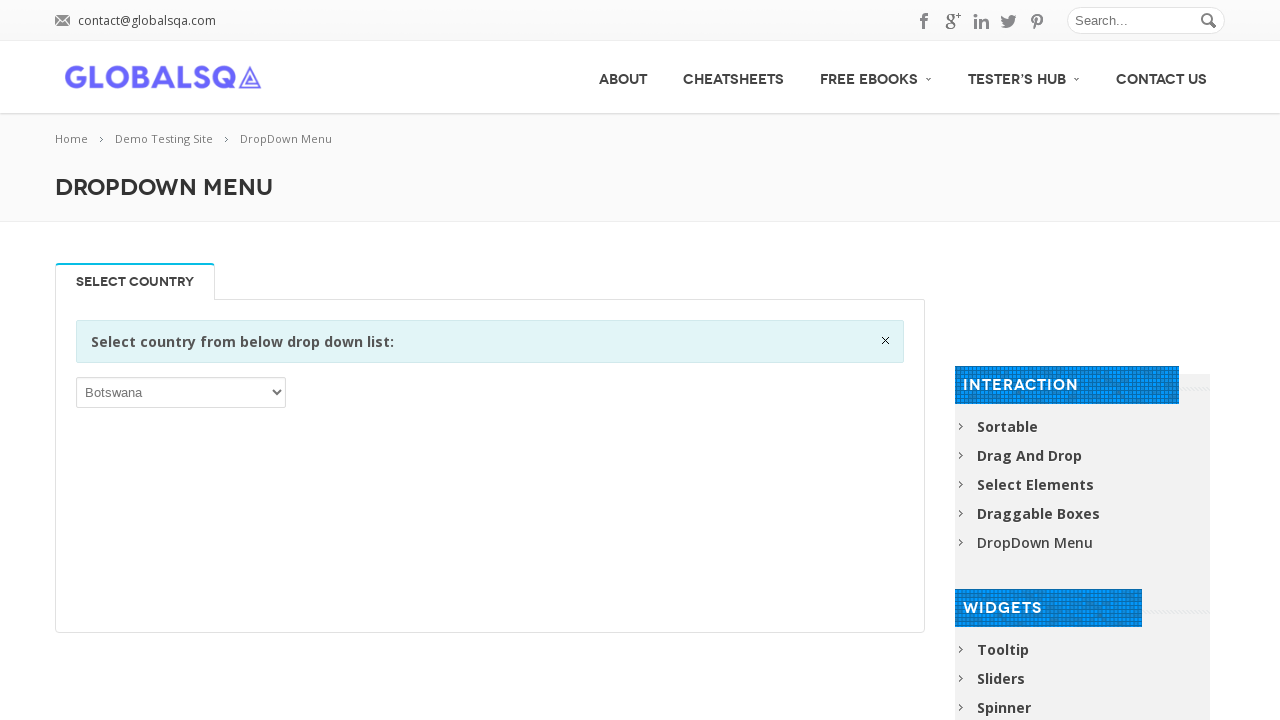

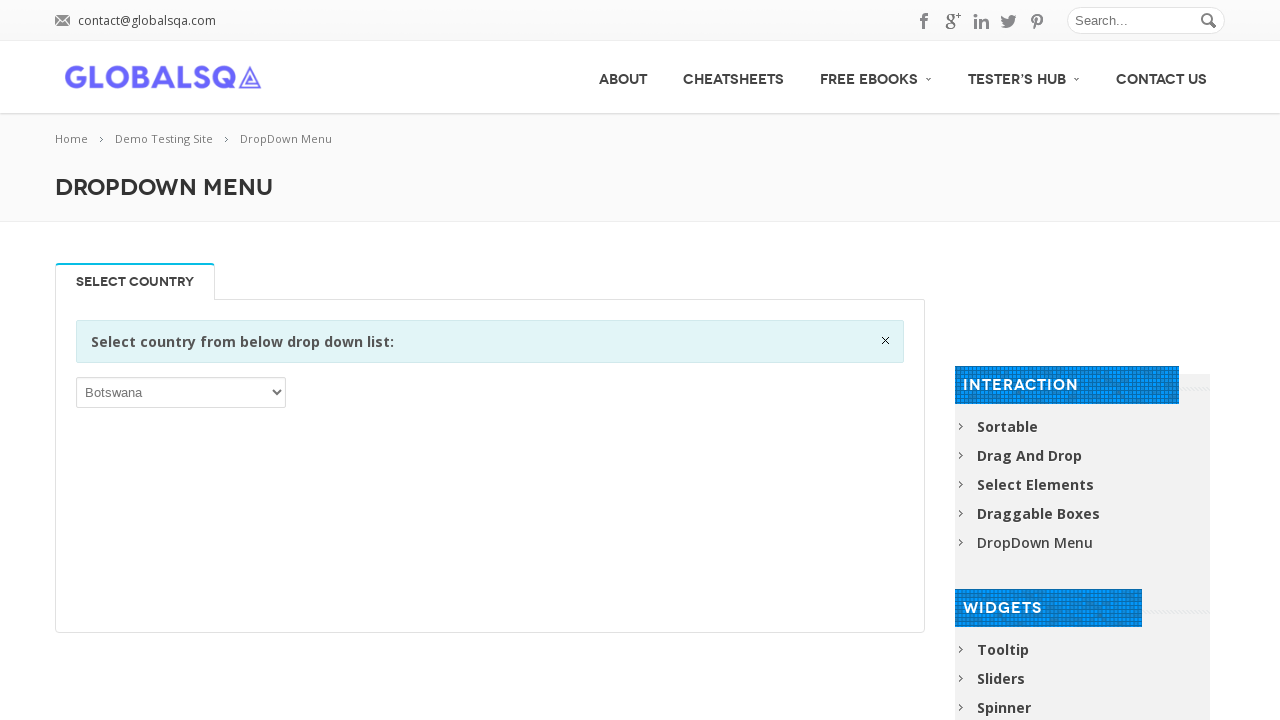